Tests a math quiz form by reading two numbers from the page, calculating their sum, selecting the result from a dropdown menu, and submitting the form.

Starting URL: http://suninjuly.github.io/selects1.html

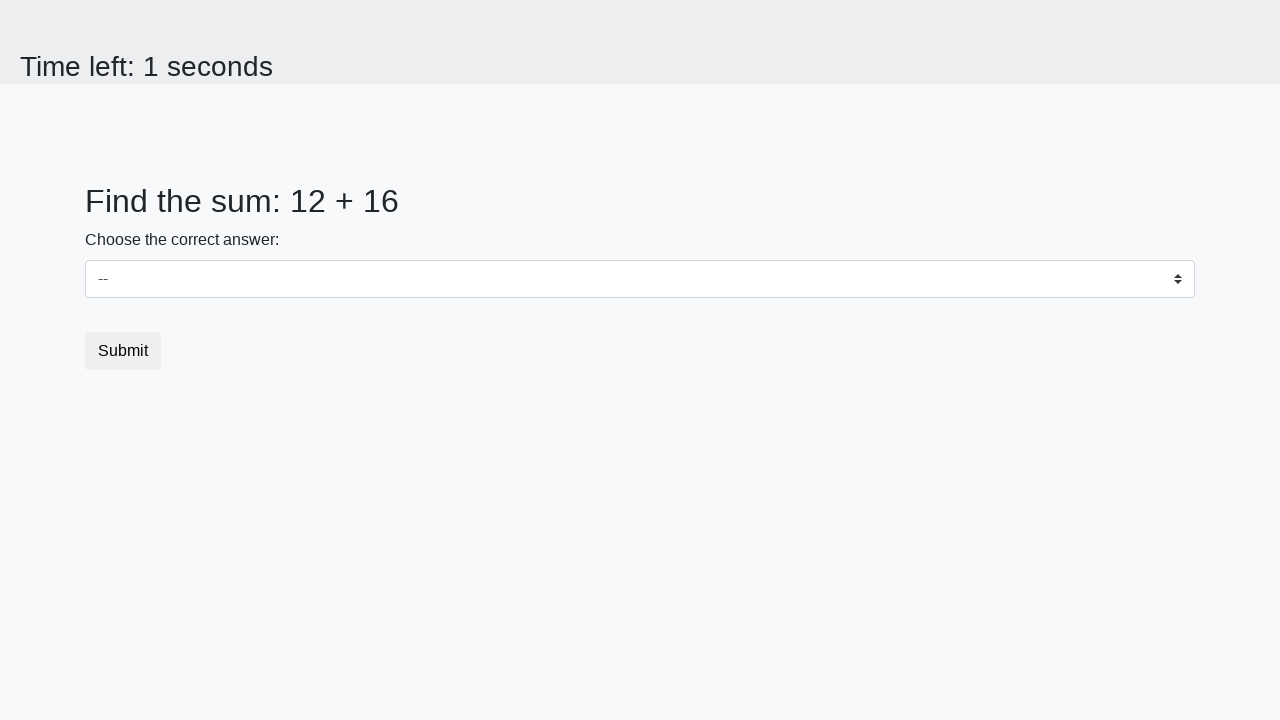

Retrieved first number from page
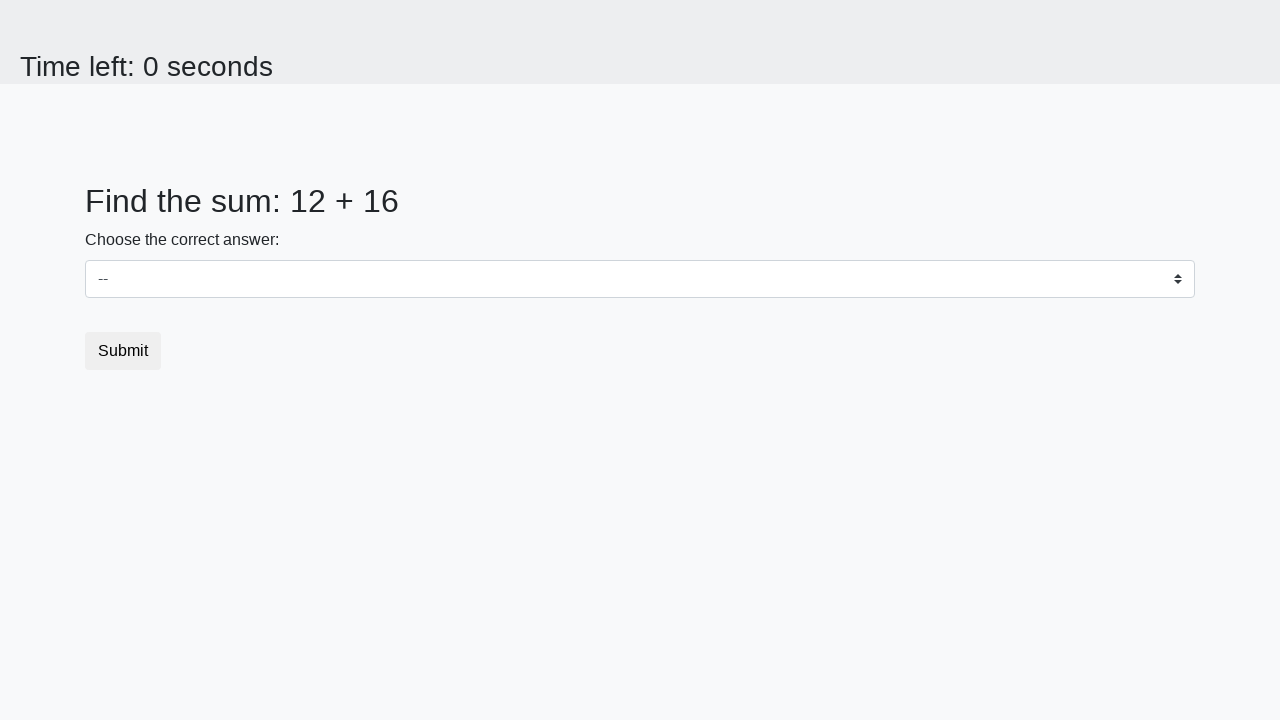

Parsed first number as integer
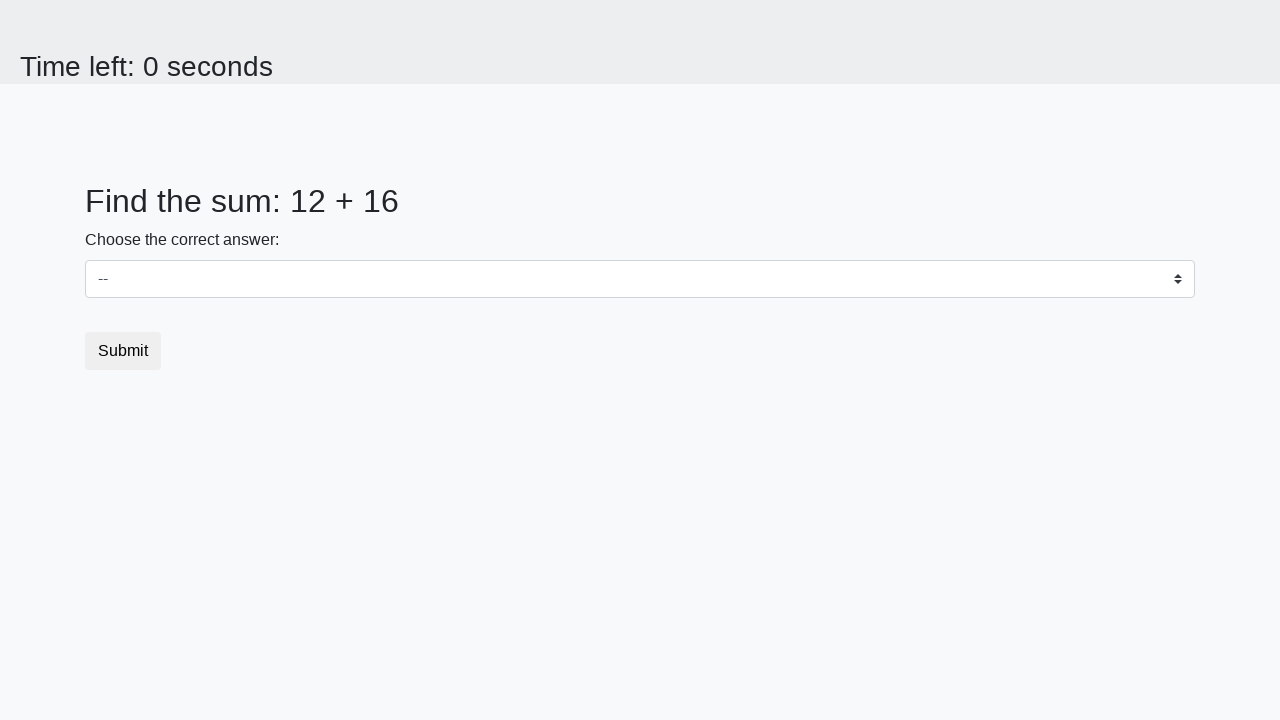

Retrieved second number from page
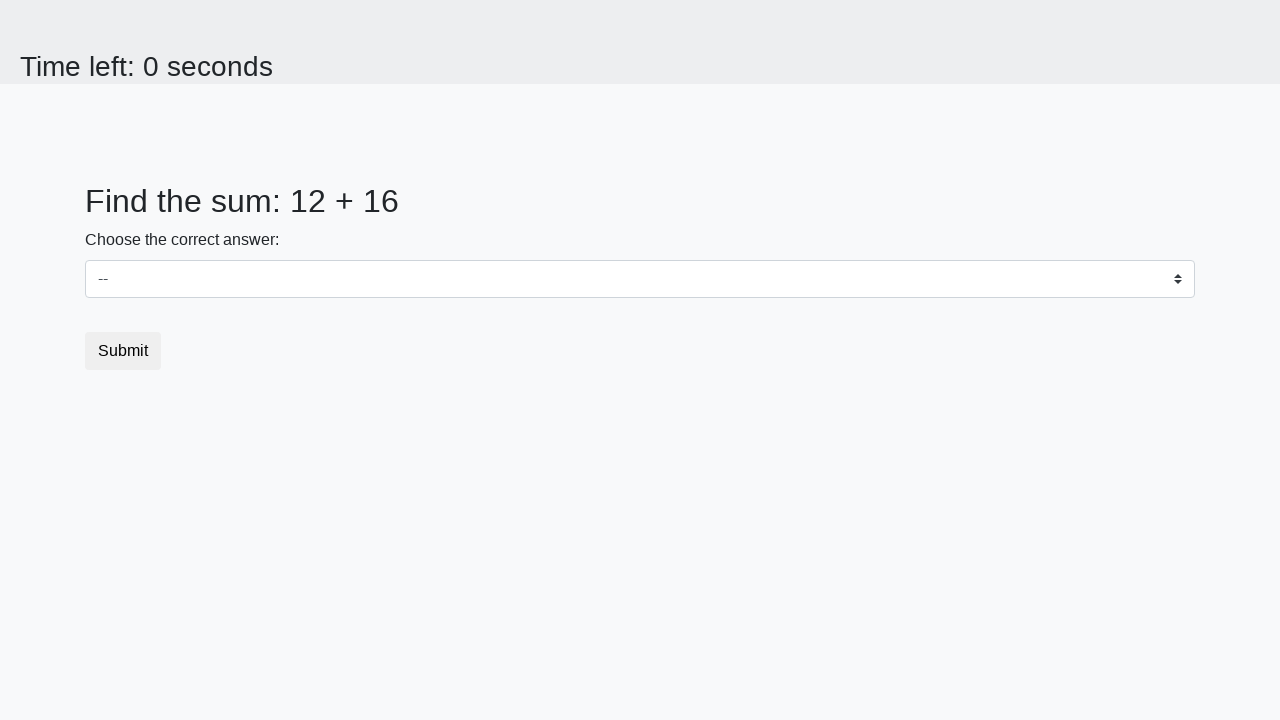

Parsed second number as integer
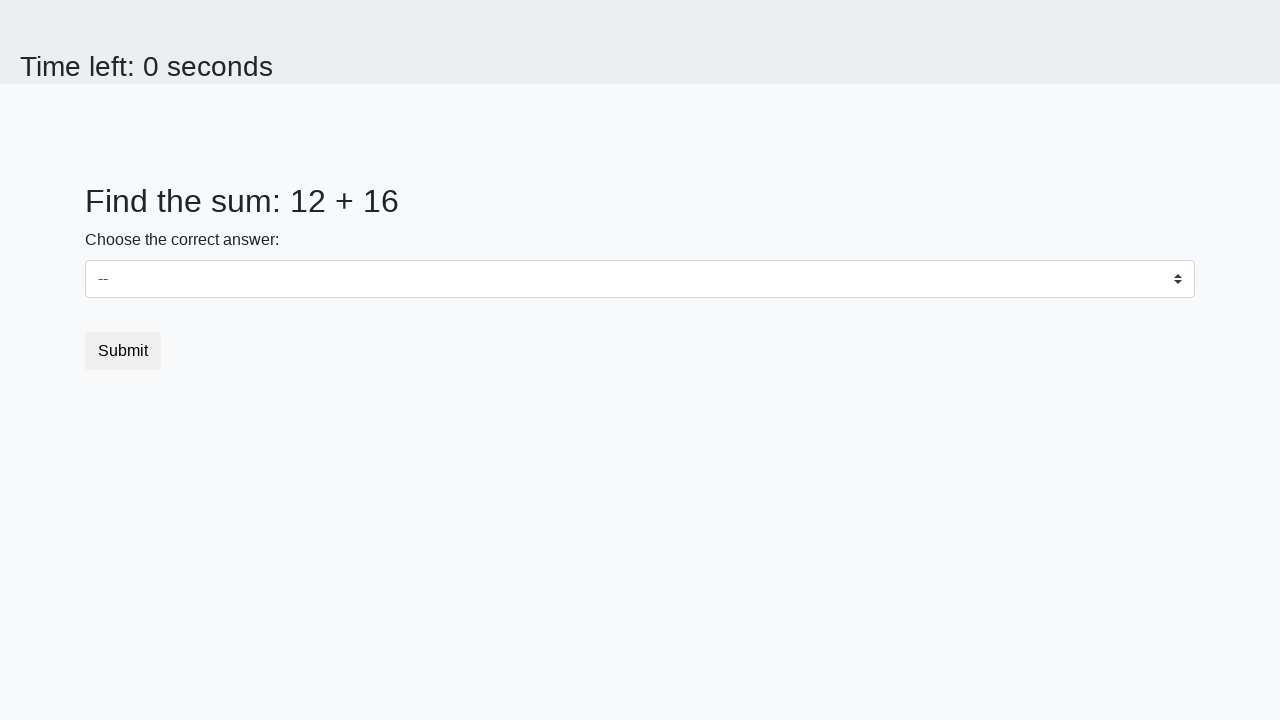

Calculated sum: 12 + 16 = 28
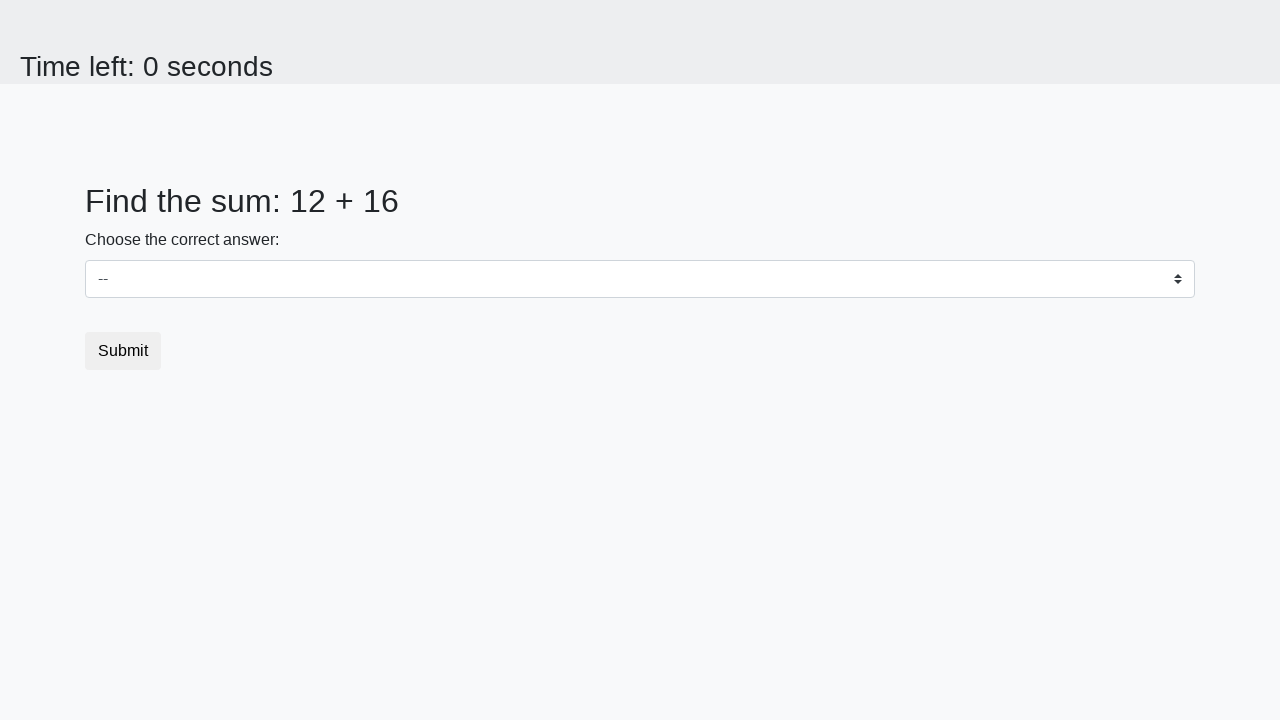

Selected sum value '28' from dropdown menu on #dropdown
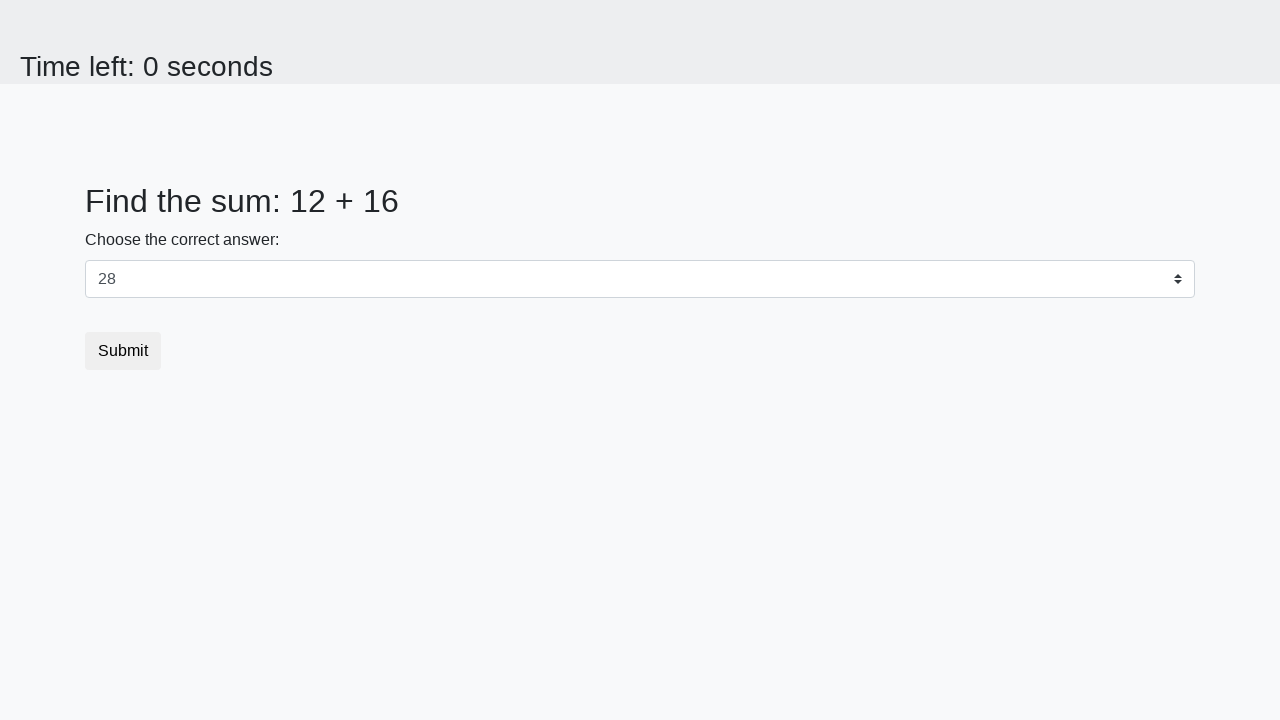

Clicked submit button to submit the quiz form at (123, 351) on button.btn[type="submit"]
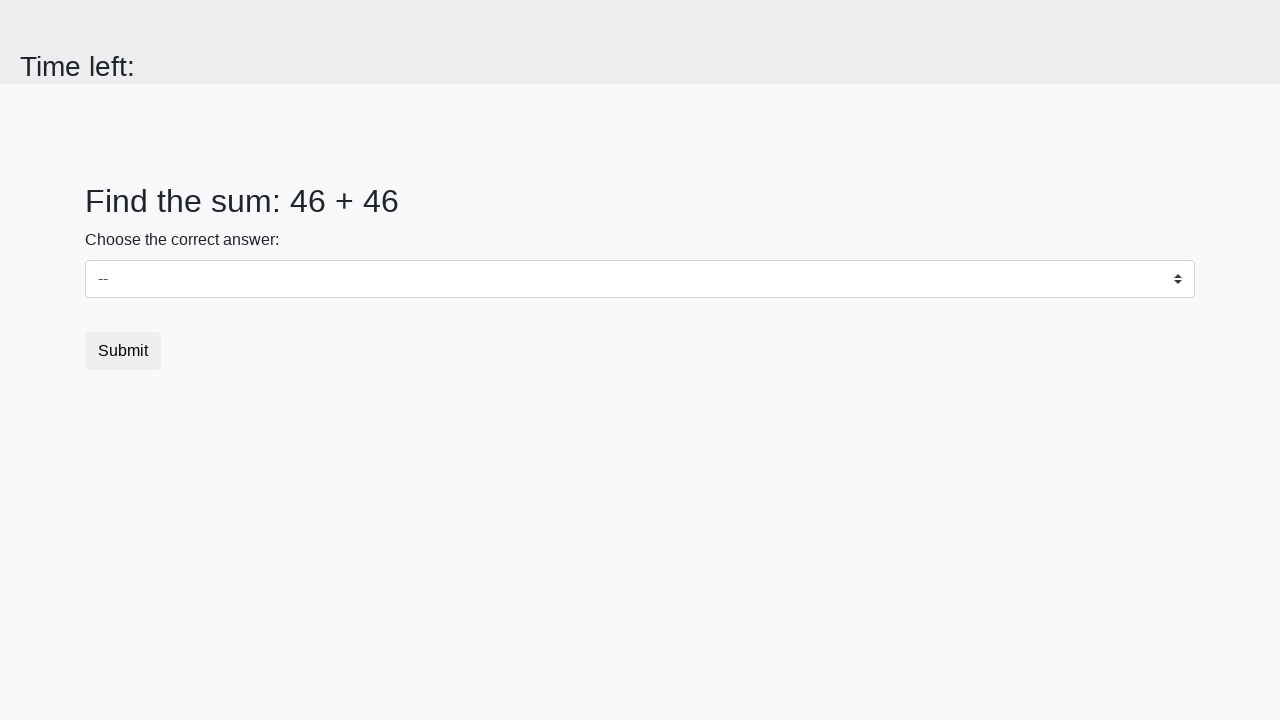

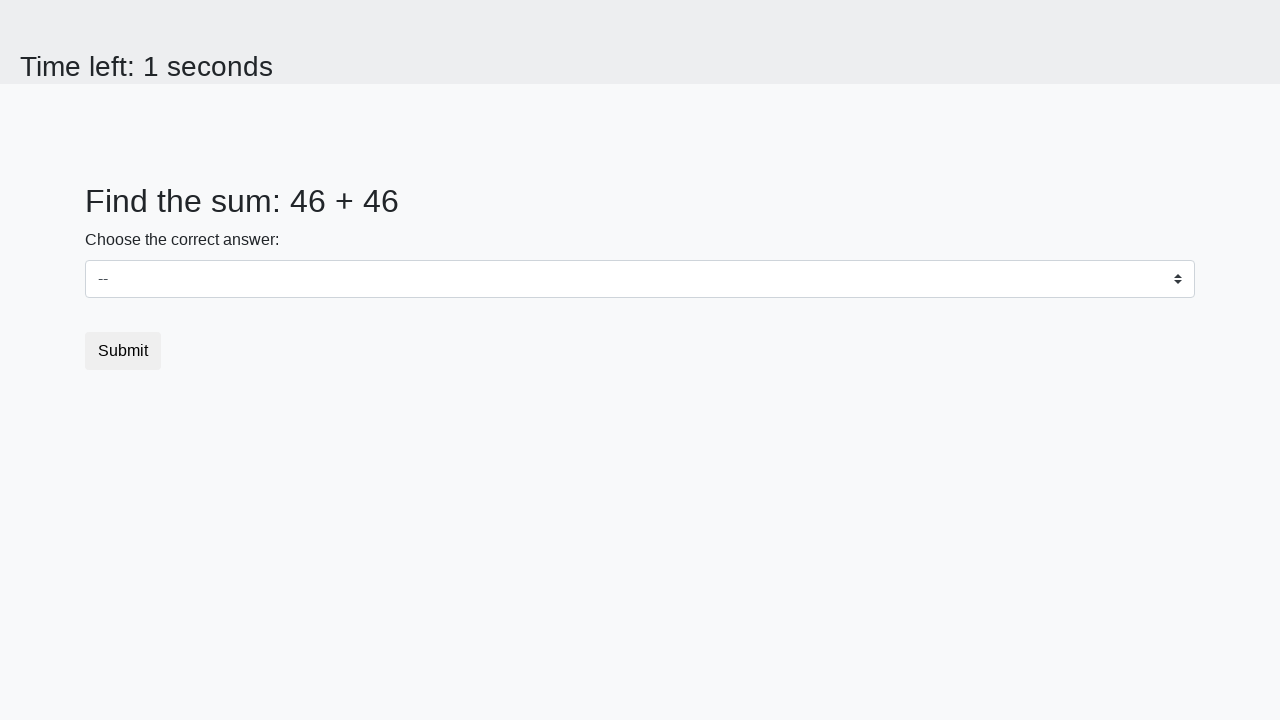